Tests the Greencart vegetable shopping application by searching for products containing 'ca', verifying product count, adding items to cart, and checking the brand logo text.

Starting URL: https://rahulshettyacademy.com/seleniumPractise/#/

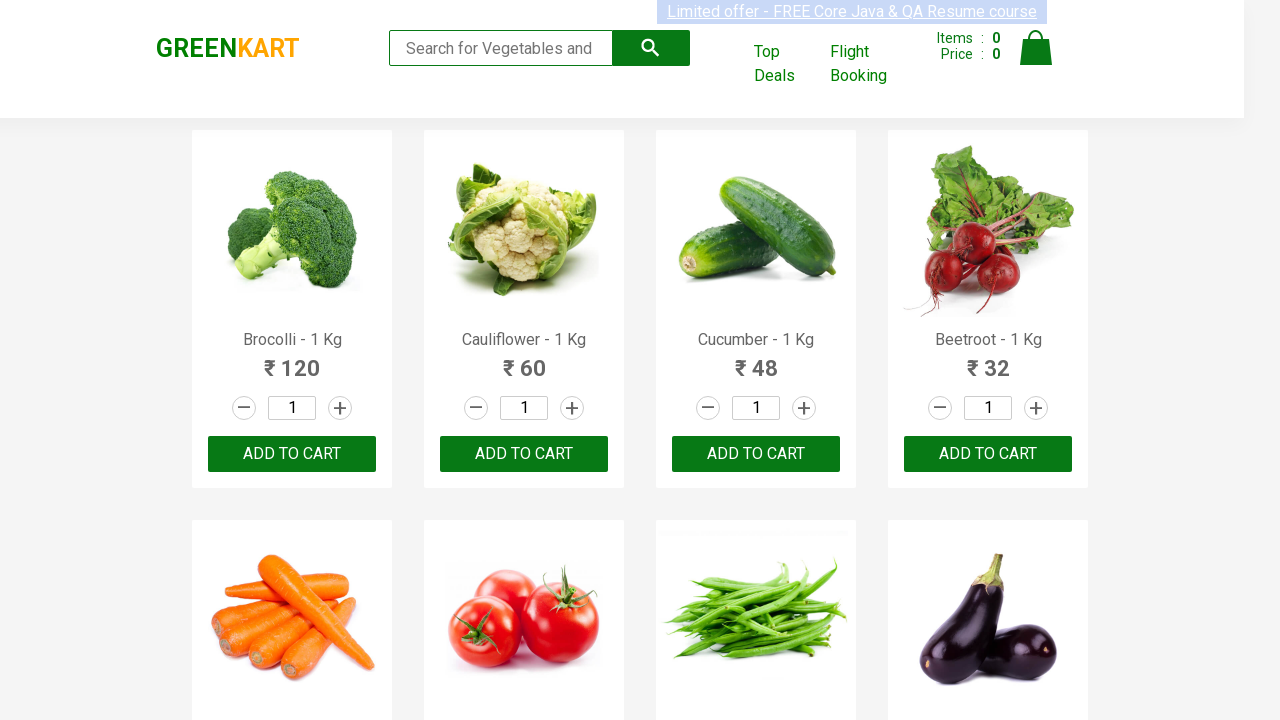

Filled search box with 'ca' to filter products on .search-keyword
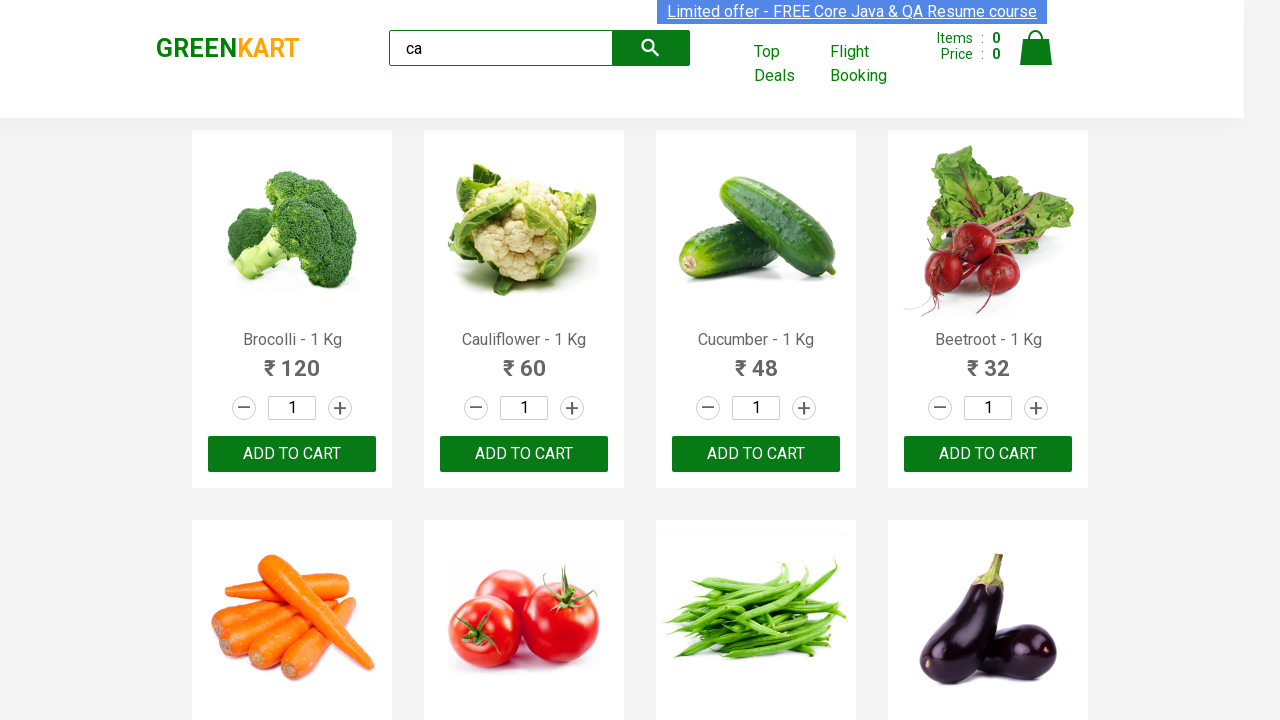

Waited 2 seconds for search results to load
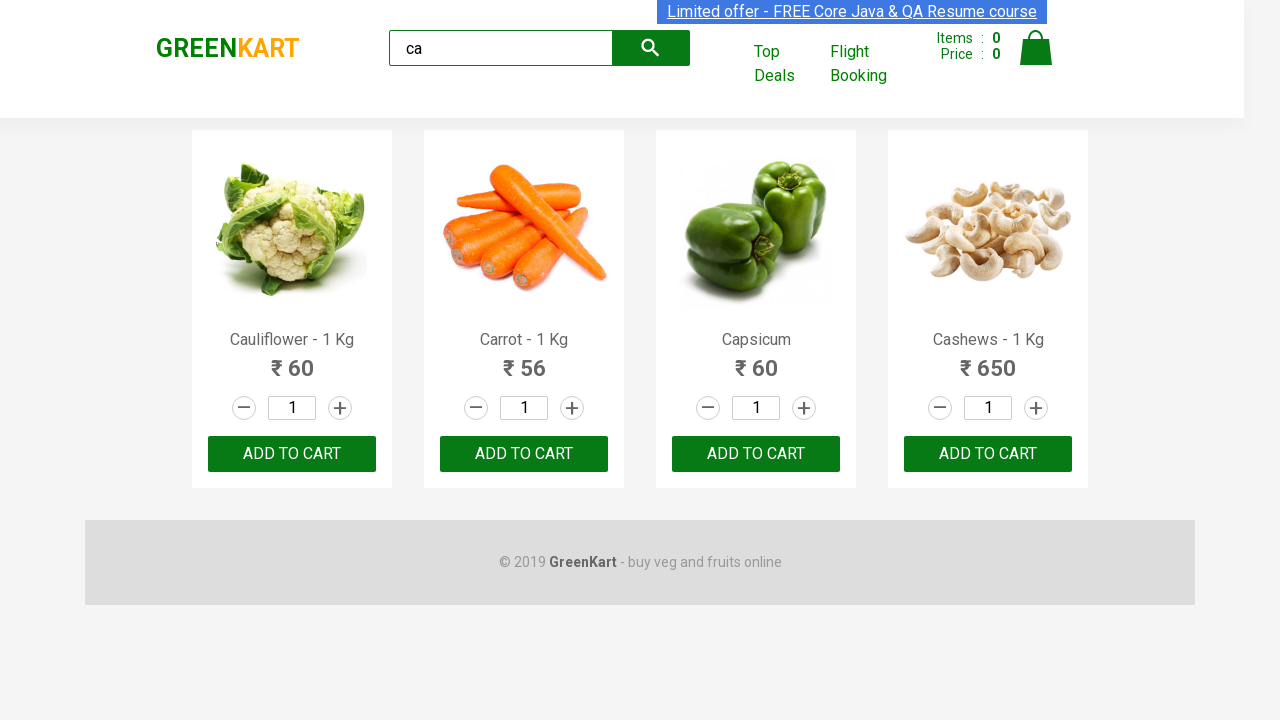

Verified product elements are displayed
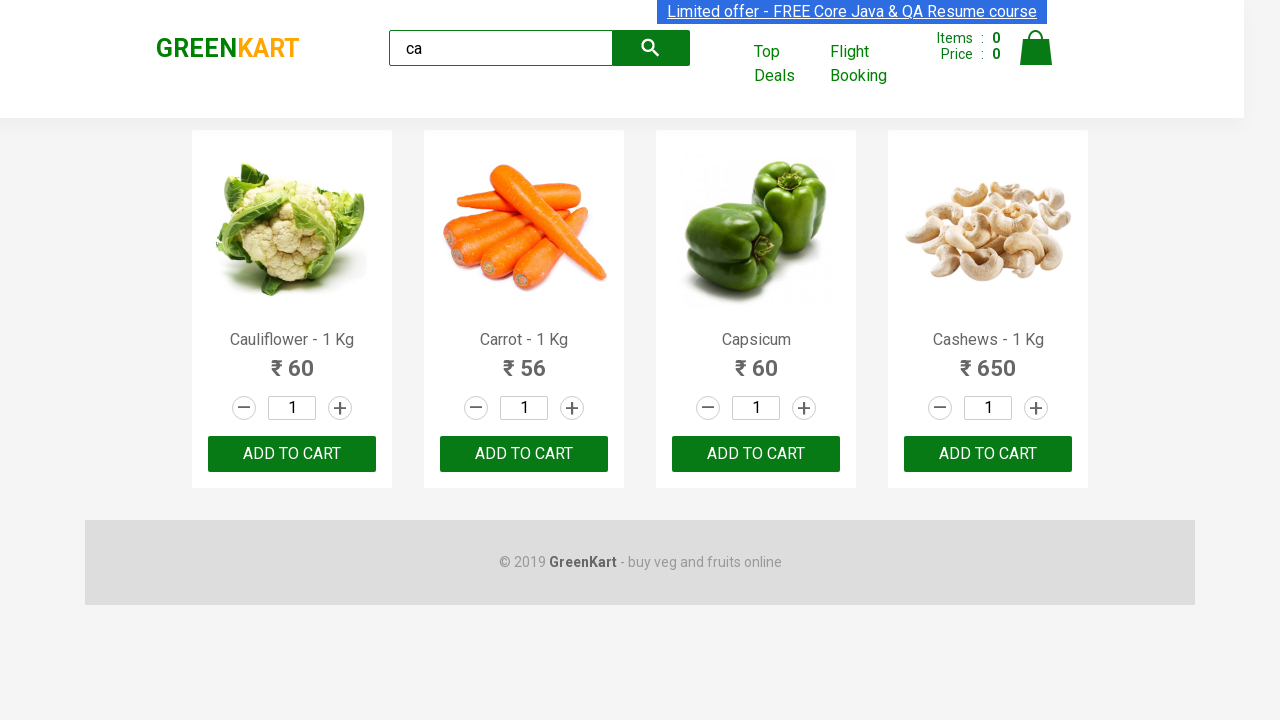

Clicked ADD TO CART on 3rd product using nth-child selector at (756, 454) on :nth-child(3) > .product-action > button
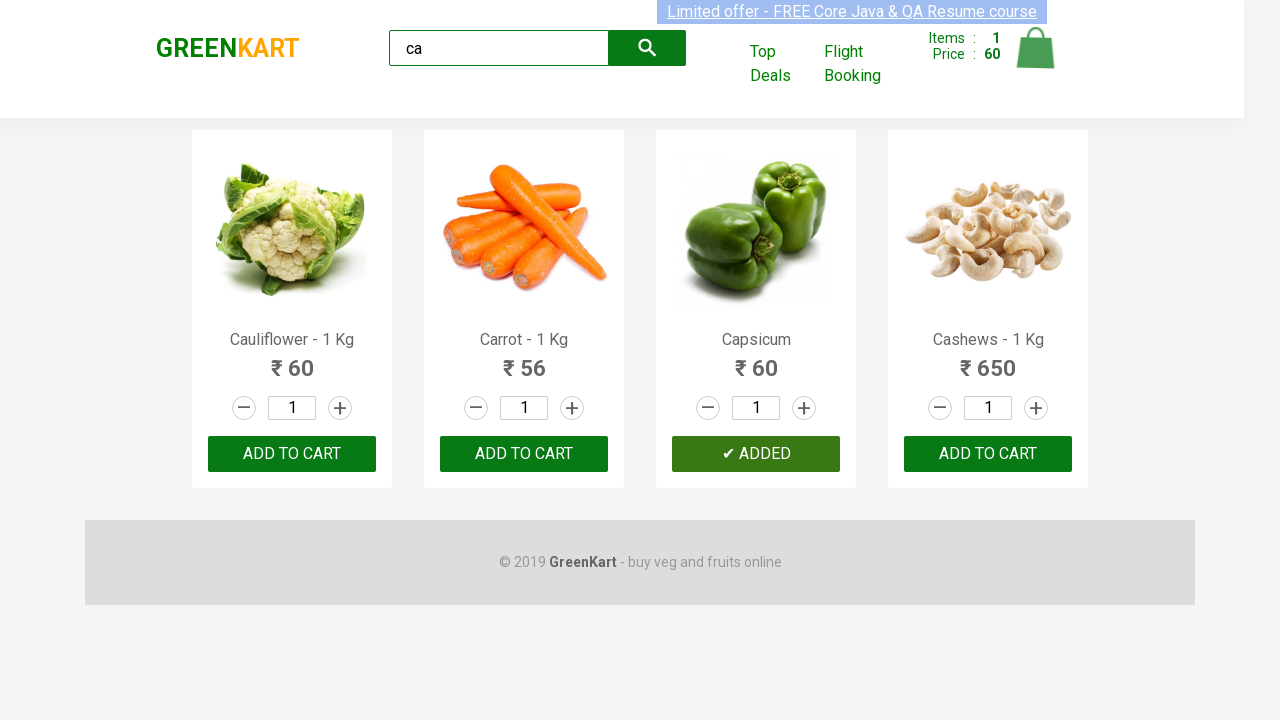

Clicked ADD TO CART on product at index 2 using nth selector at (756, 454) on .products .product >> nth=2 >> button:has-text('ADD TO CART')
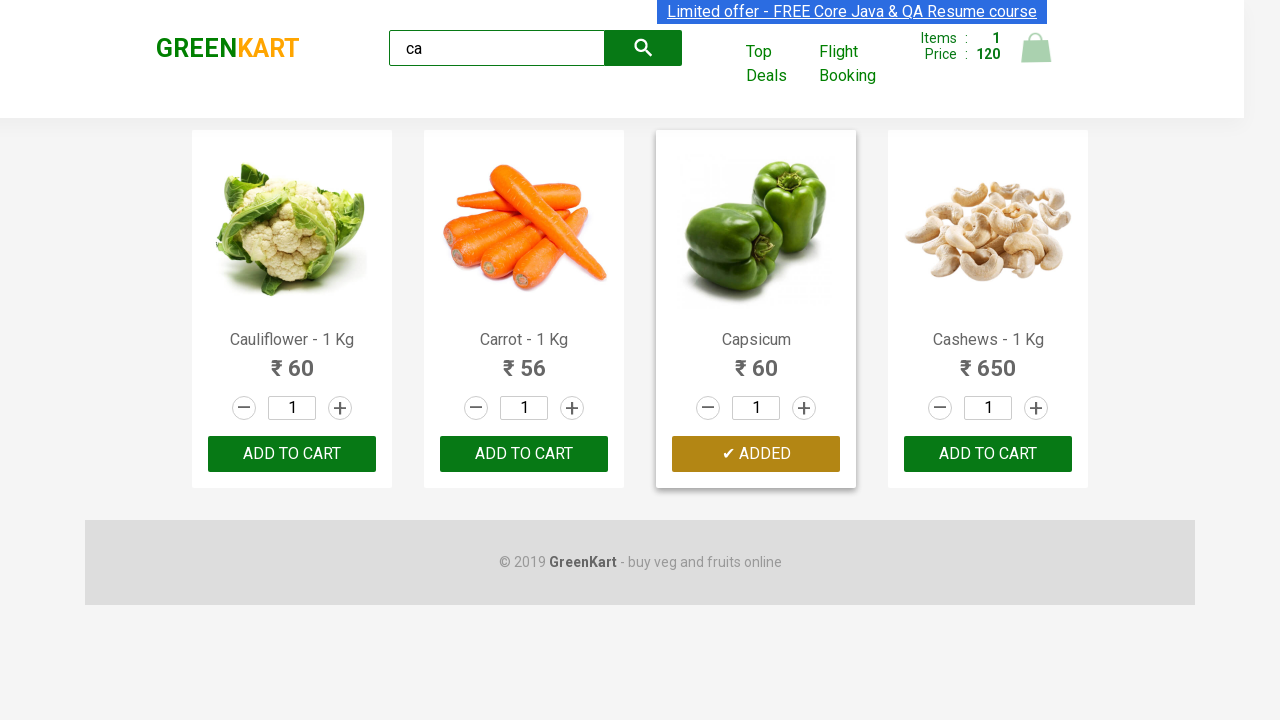

Retrieved product count: 4 products found
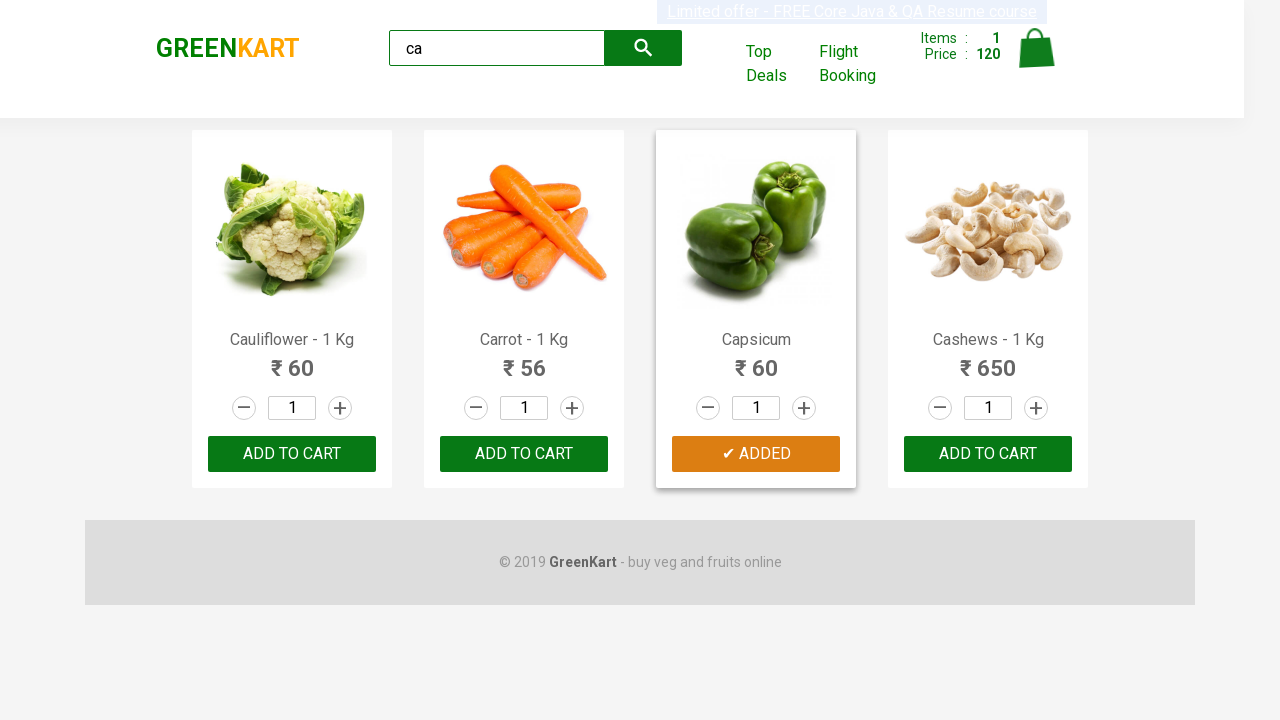

Retrieved product name at index 0: Cauliflower - 1 Kg
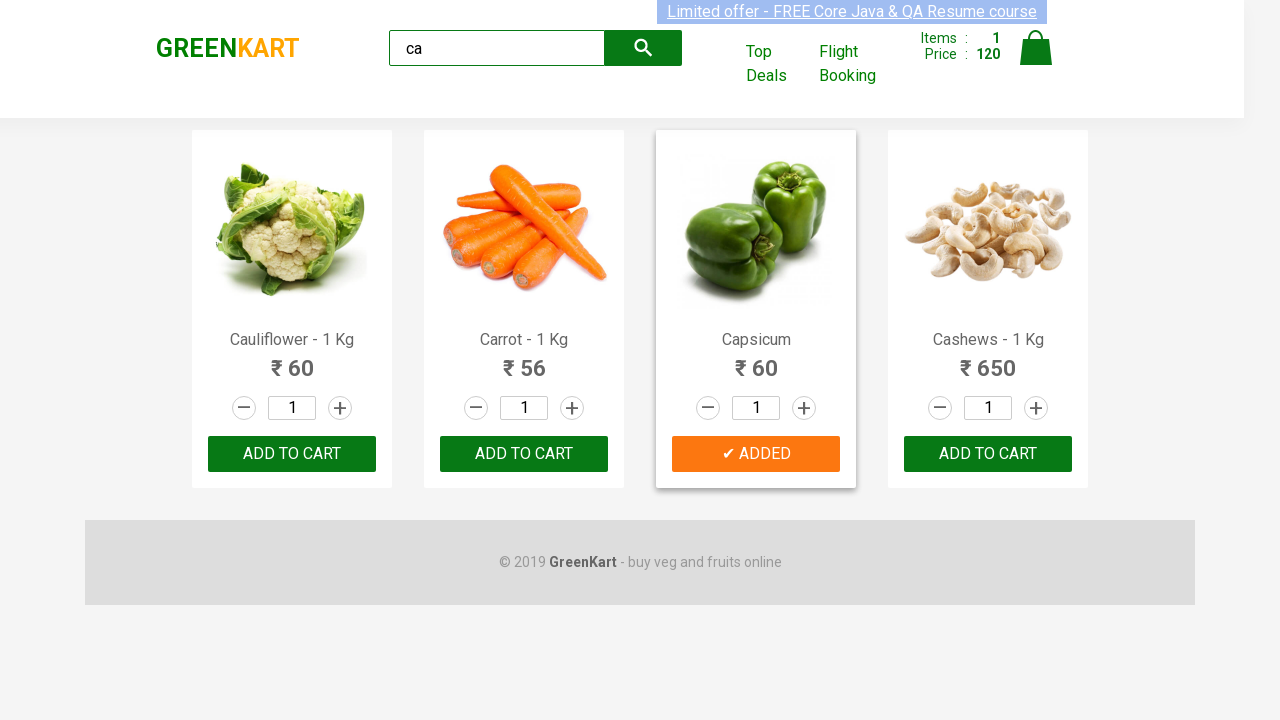

Retrieved product name at index 1: Carrot - 1 Kg
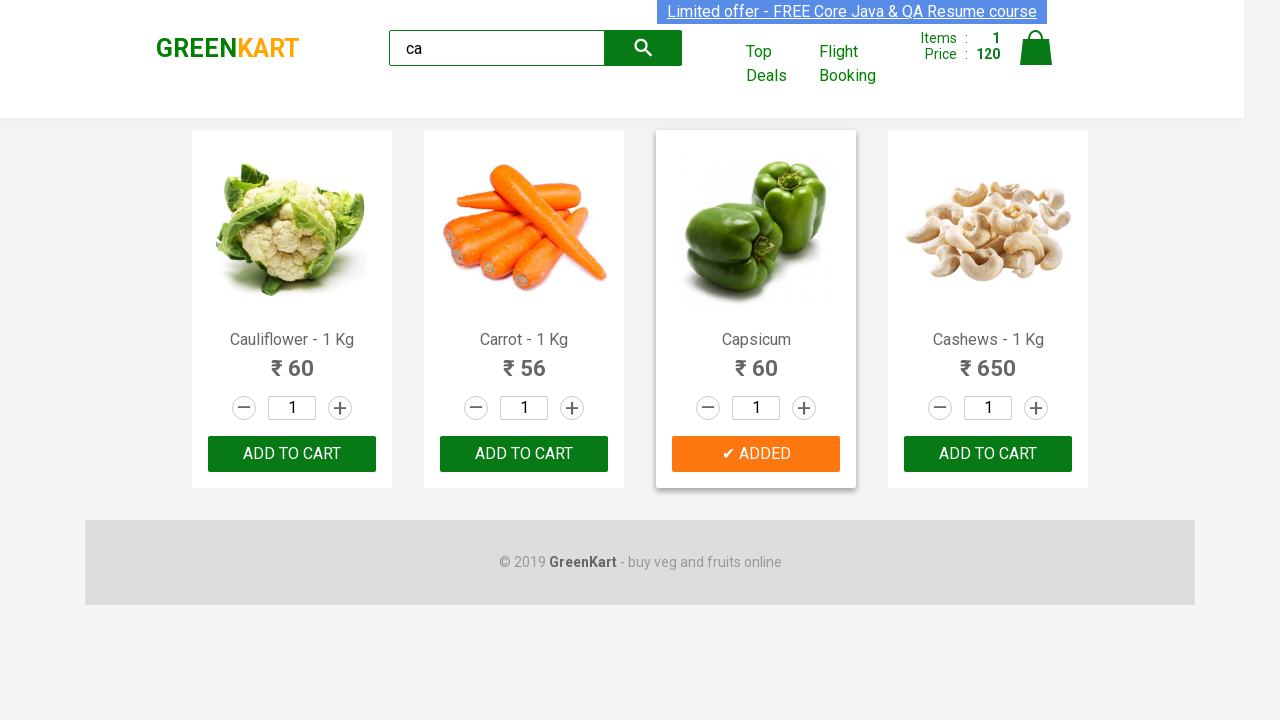

Retrieved product name at index 2: Capsicum
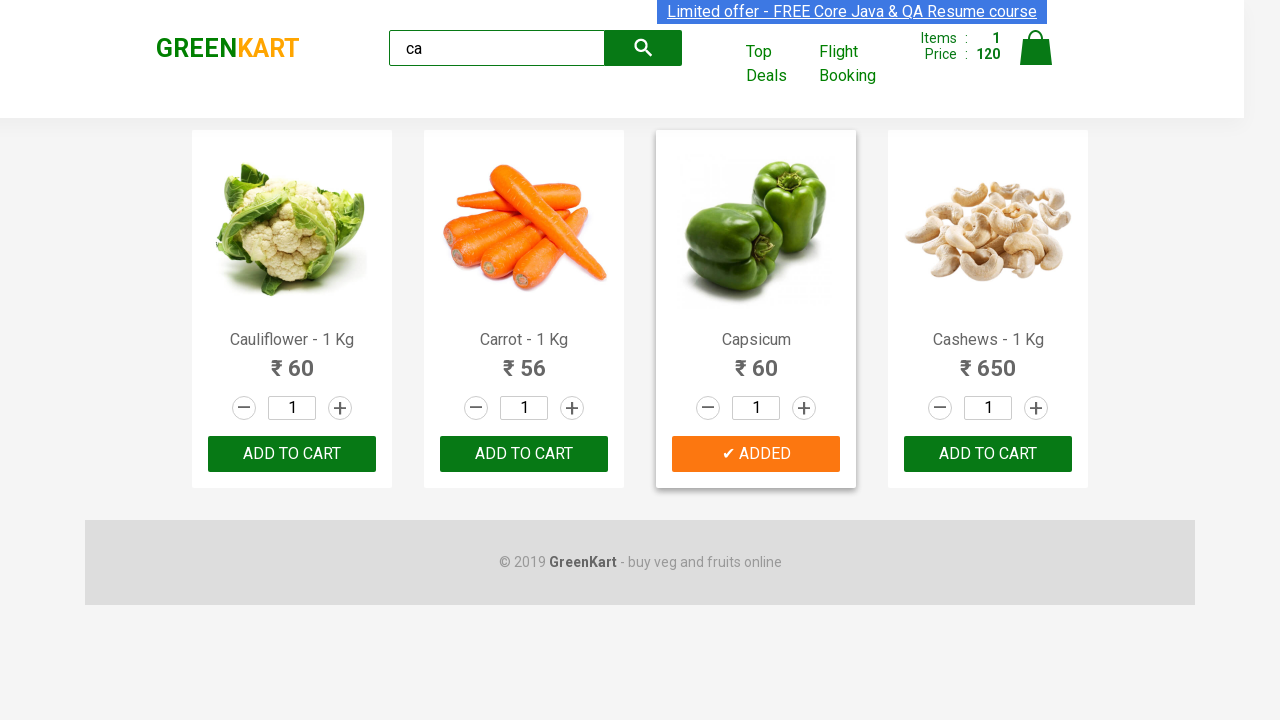

Retrieved product name at index 3: Cashews - 1 Kg
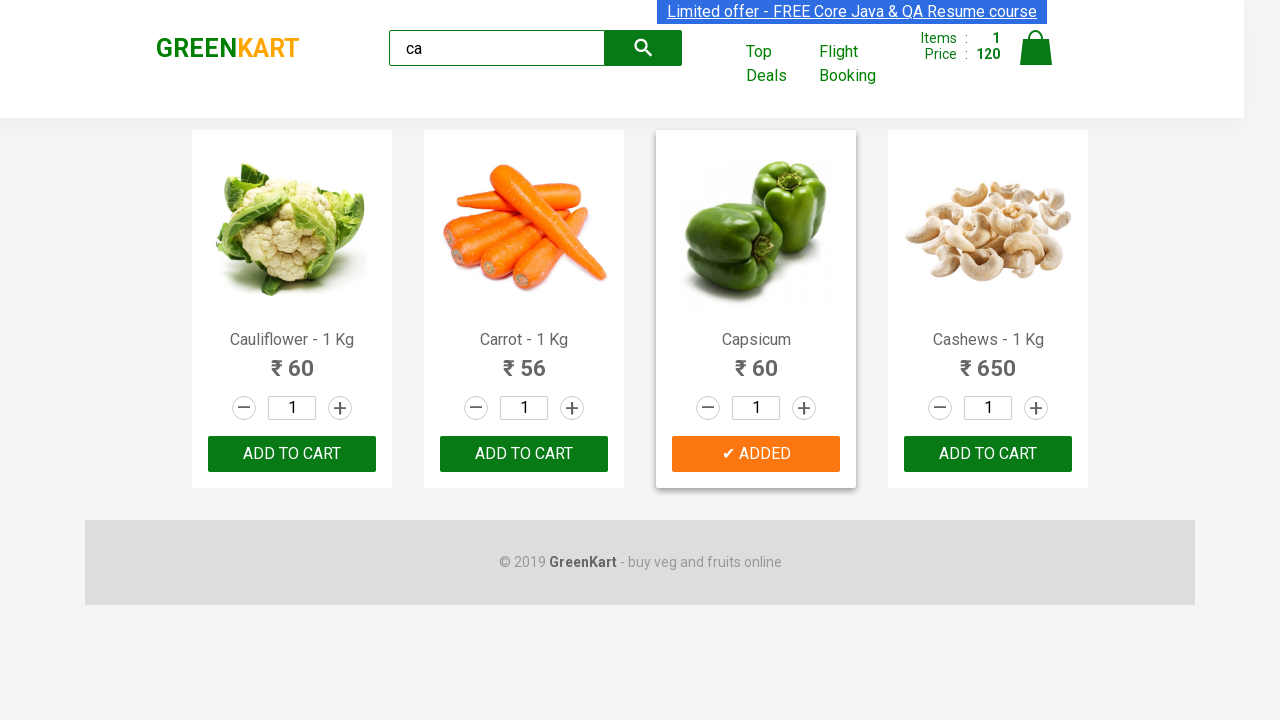

Clicked ADD TO CART for Cashews product at (988, 454) on .products .product >> nth=3 >> button
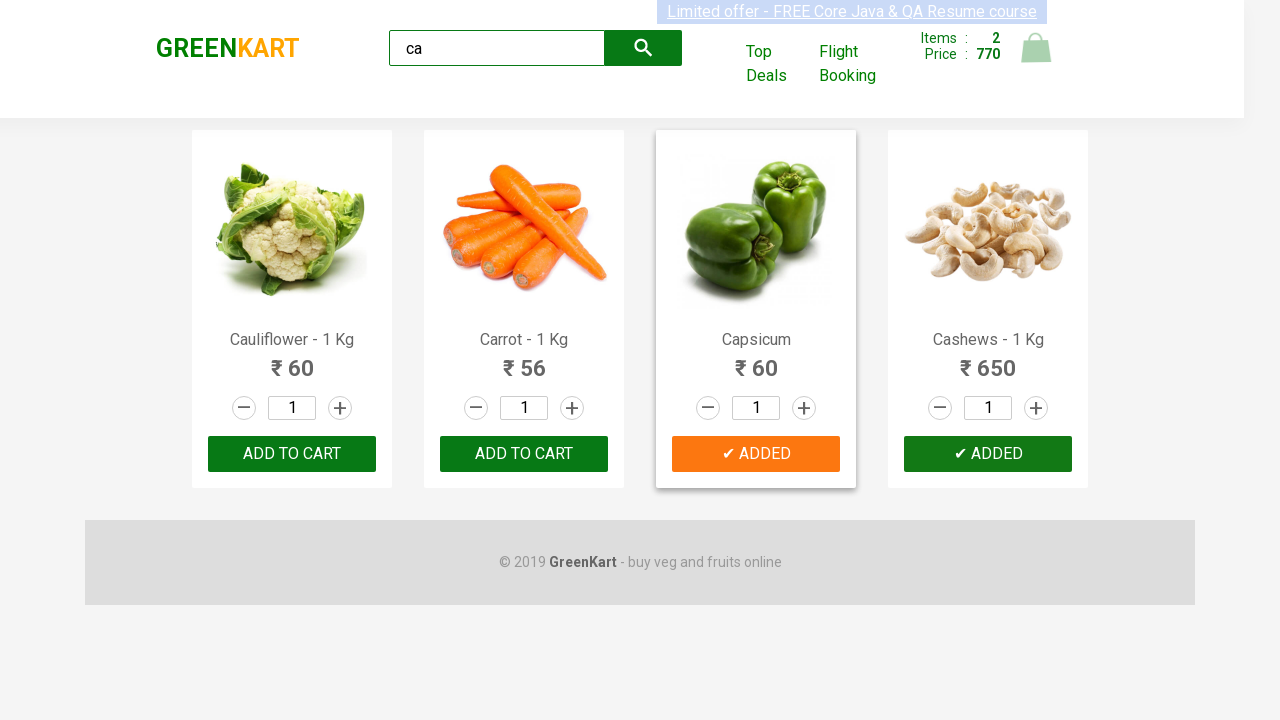

Waited for brand logo element to be visible
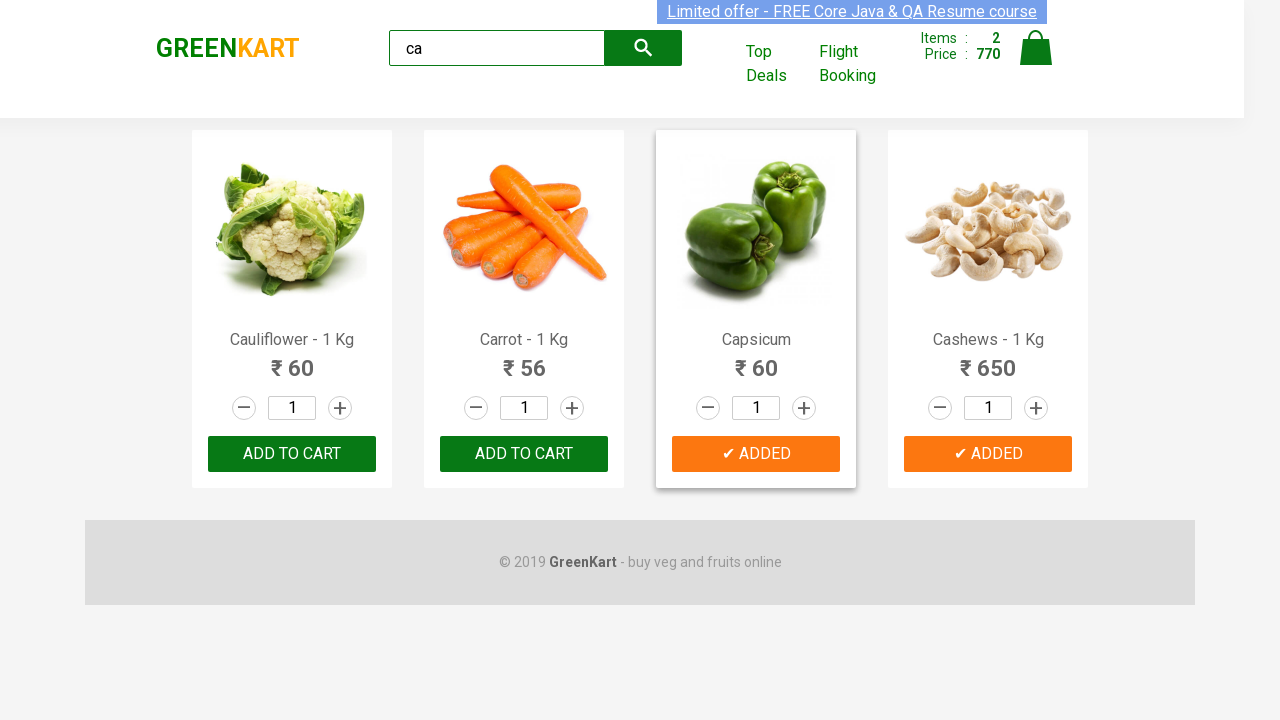

Verified brand logo text is 'GREENKART'
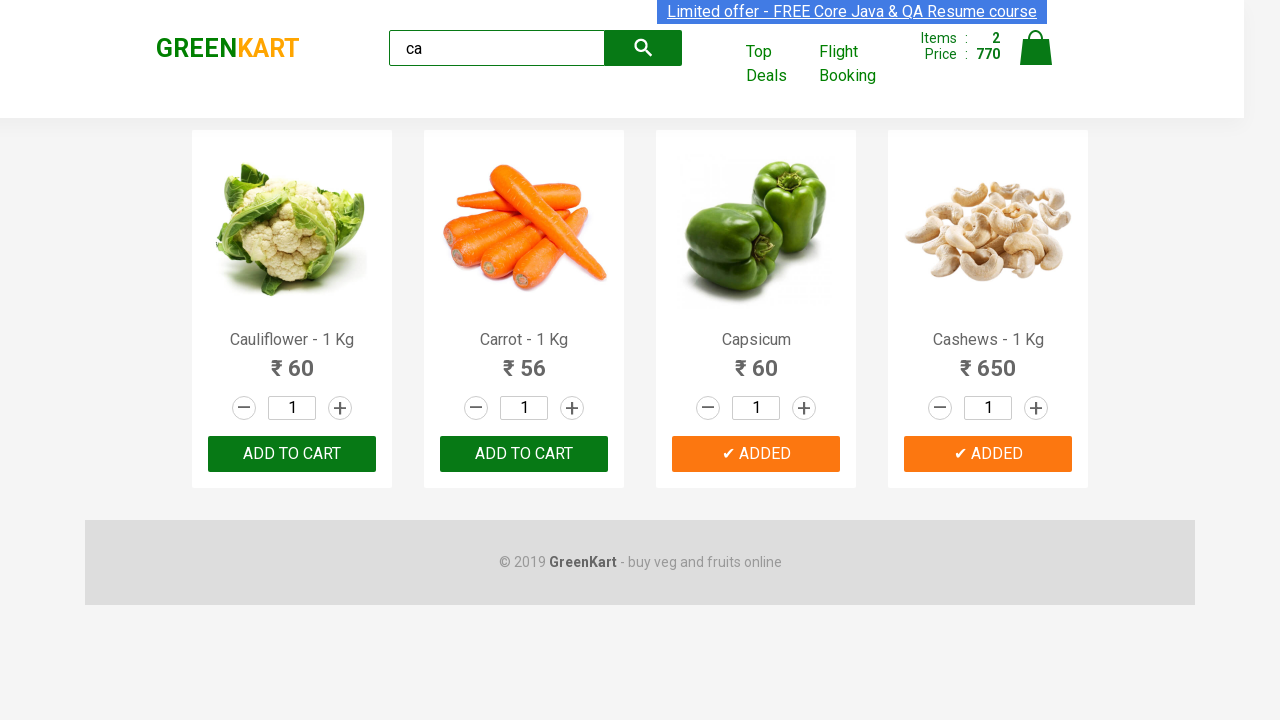

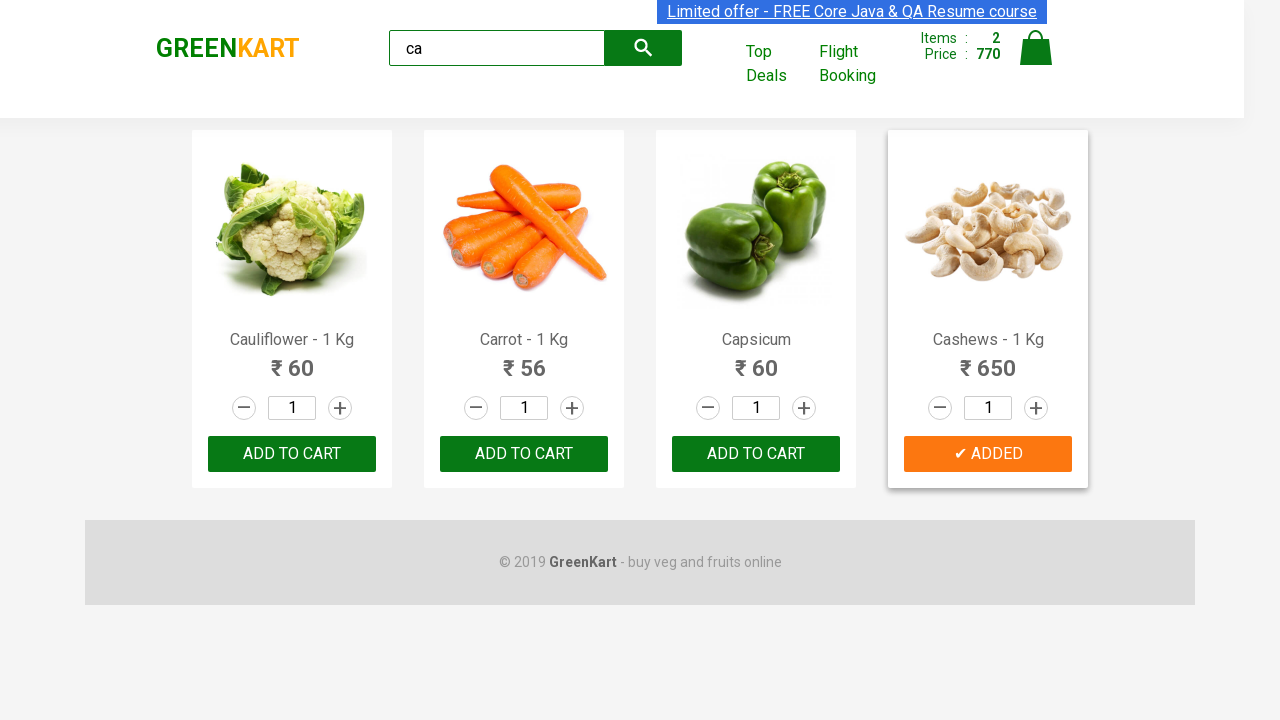